Tests drag and drop functionality by dragging an element to a drop target using mouse actions

Starting URL: https://jqueryui.com/resources/demos/droppable/default.html

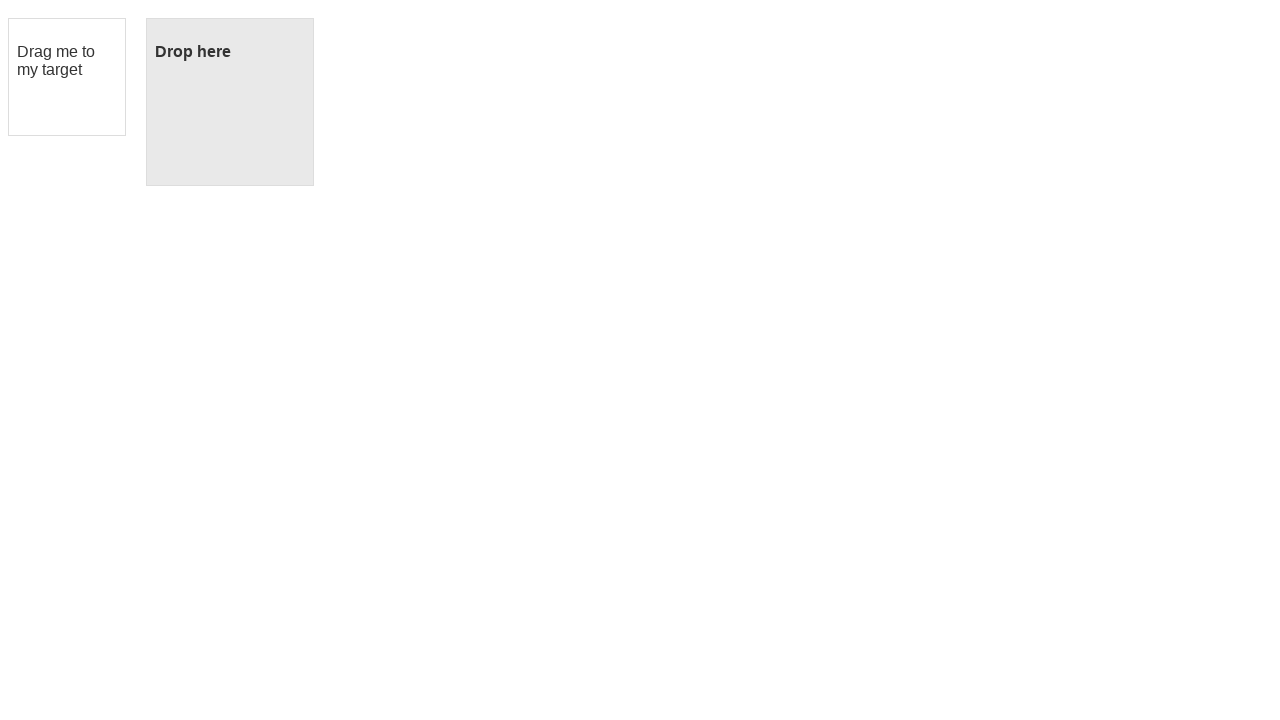

Hovered over draggable element at (67, 77) on #draggable
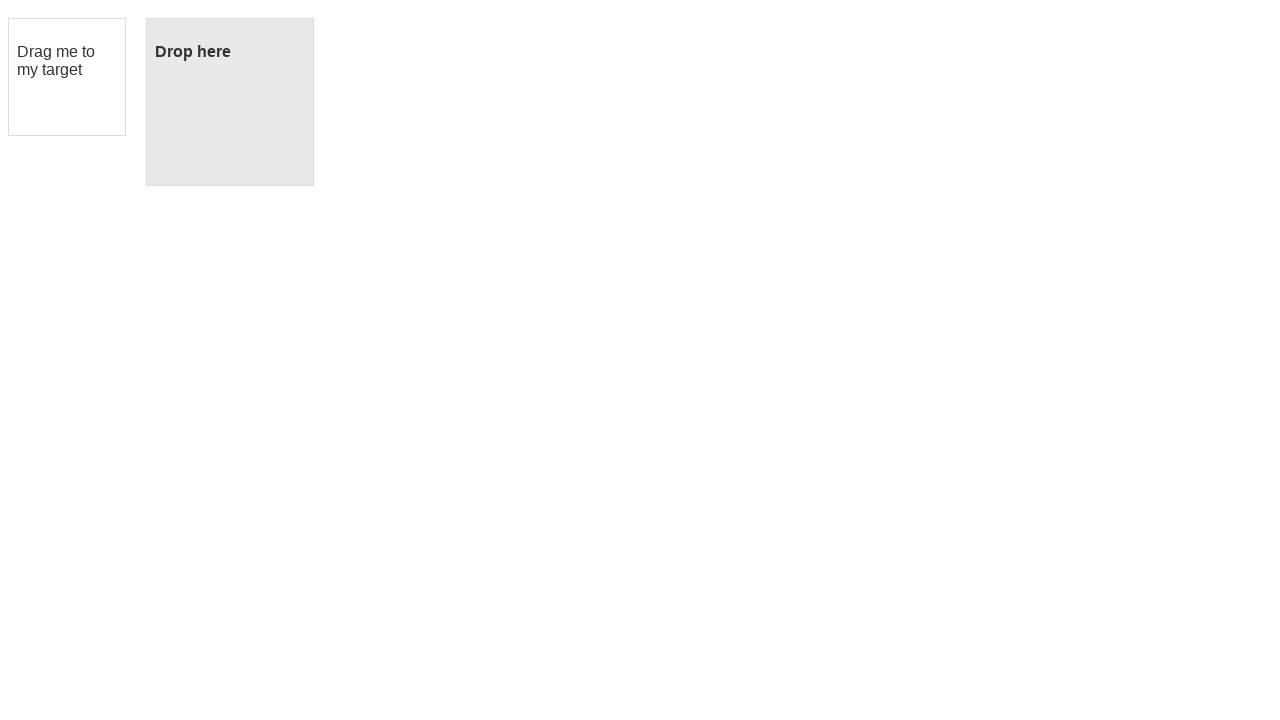

Pressed mouse down to start dragging at (67, 77)
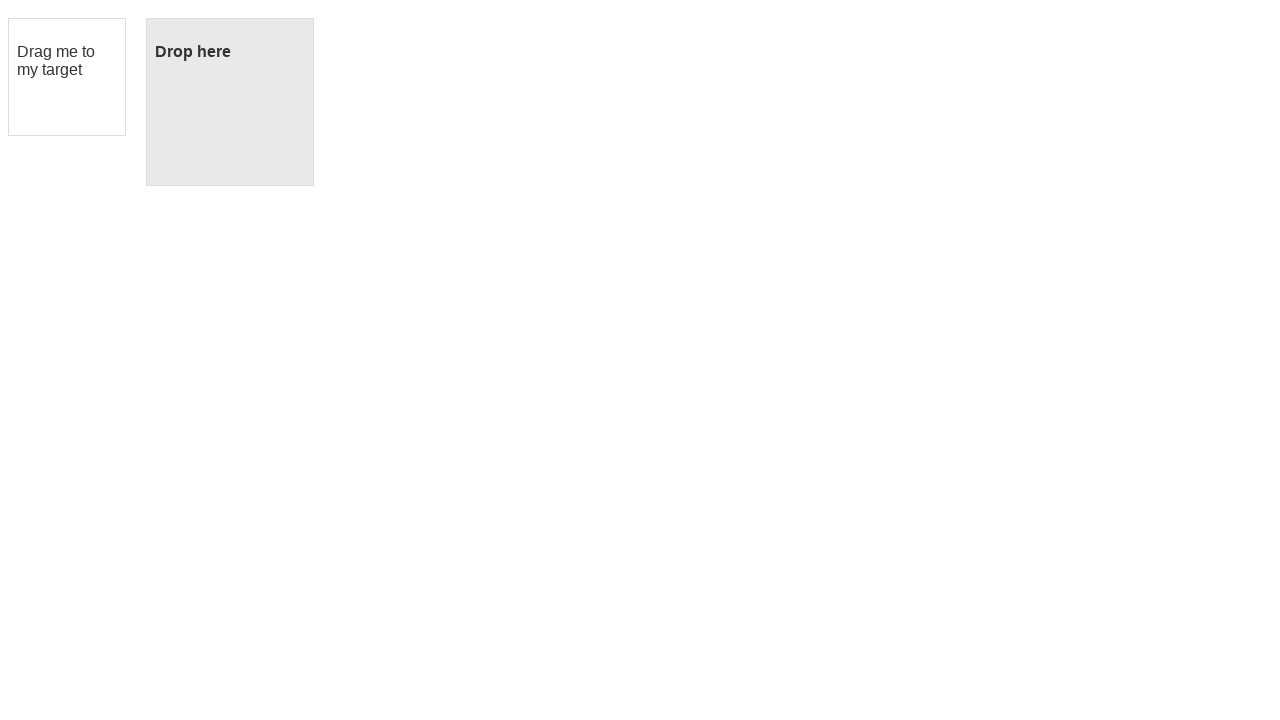

Hovered over drop target at (230, 102) on #droppable
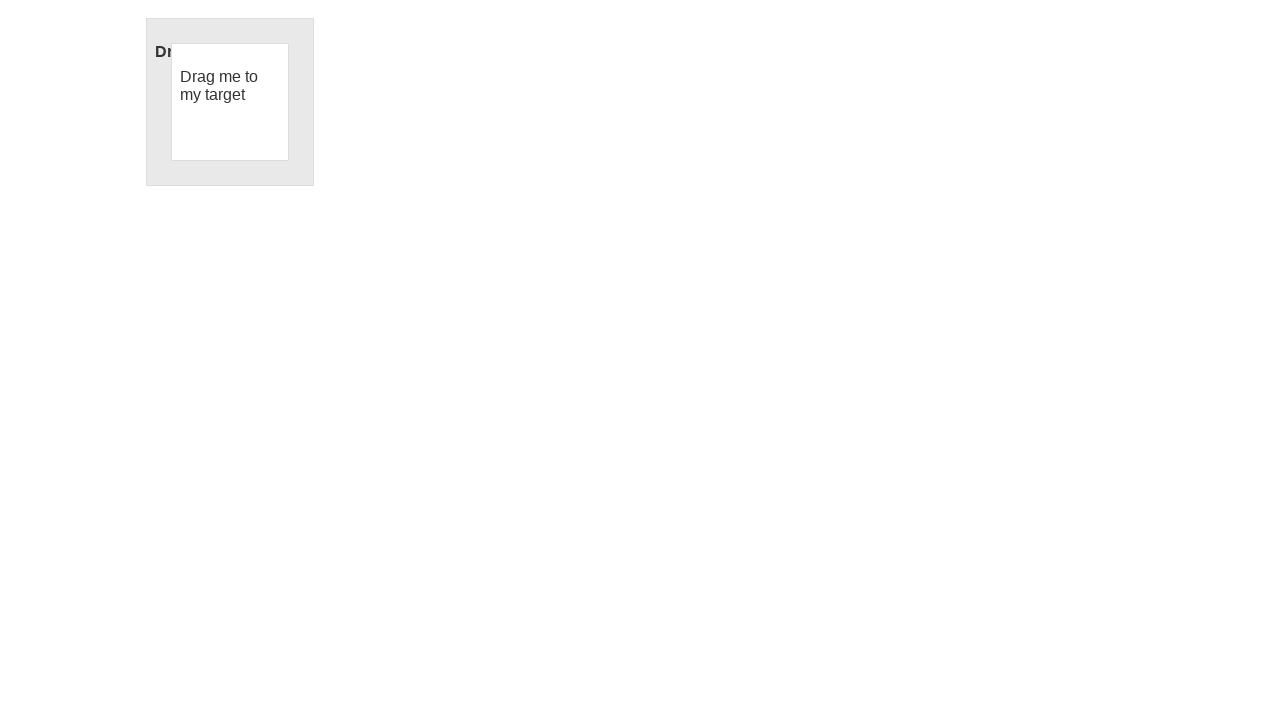

Released mouse to complete drag and drop at (230, 102)
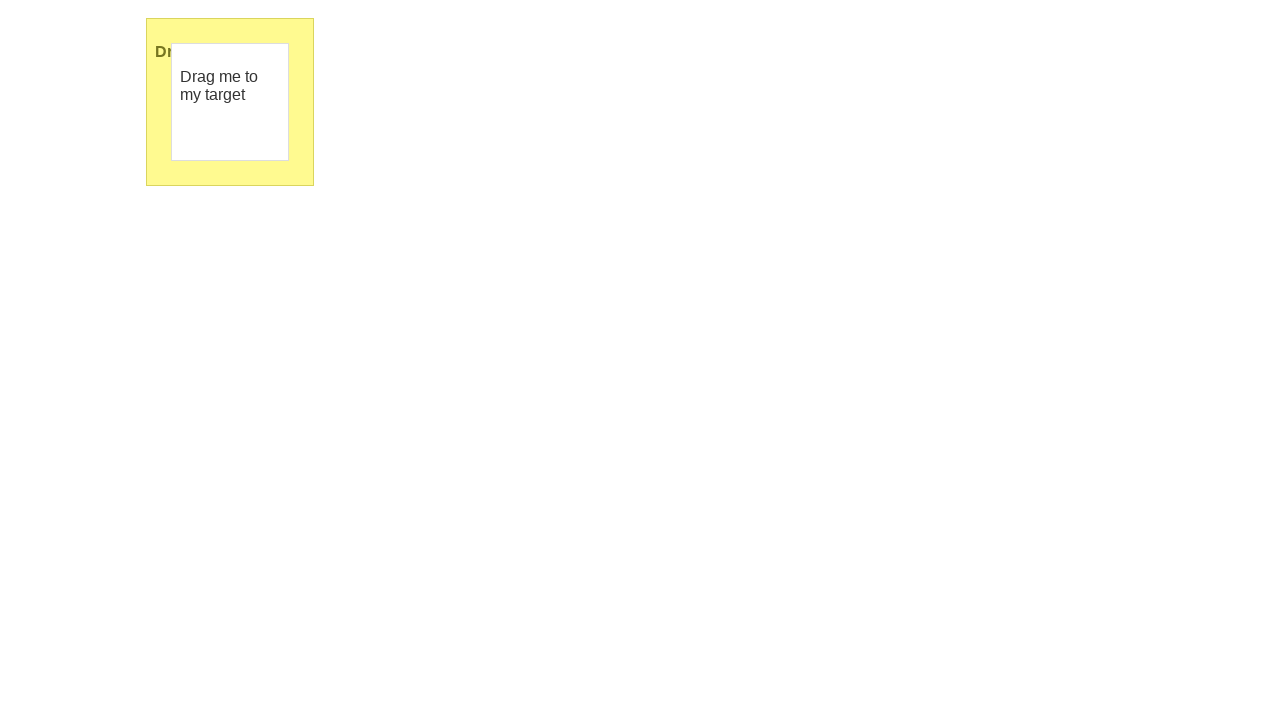

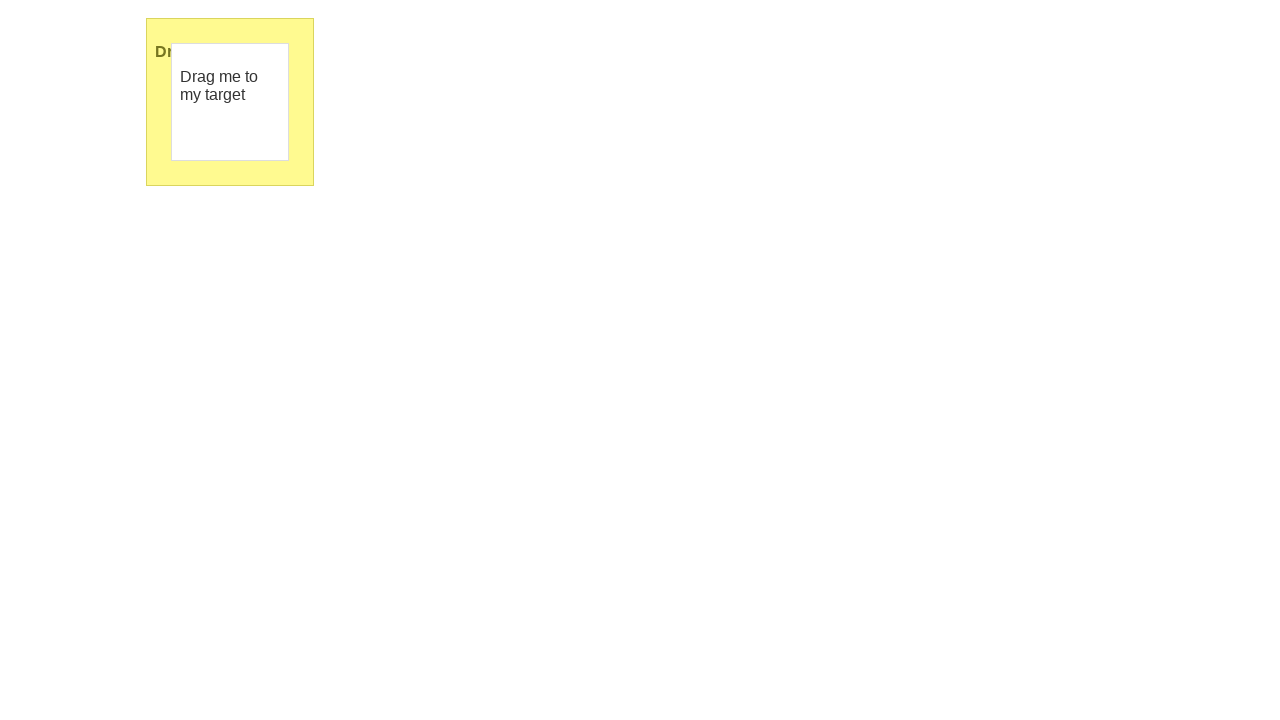